Verifies that key form elements on the GUVI registration page are present and can be located using various selector strategies (ID, class name, tag name, CSS selector, and XPath).

Starting URL: https://www.guvi.in/register

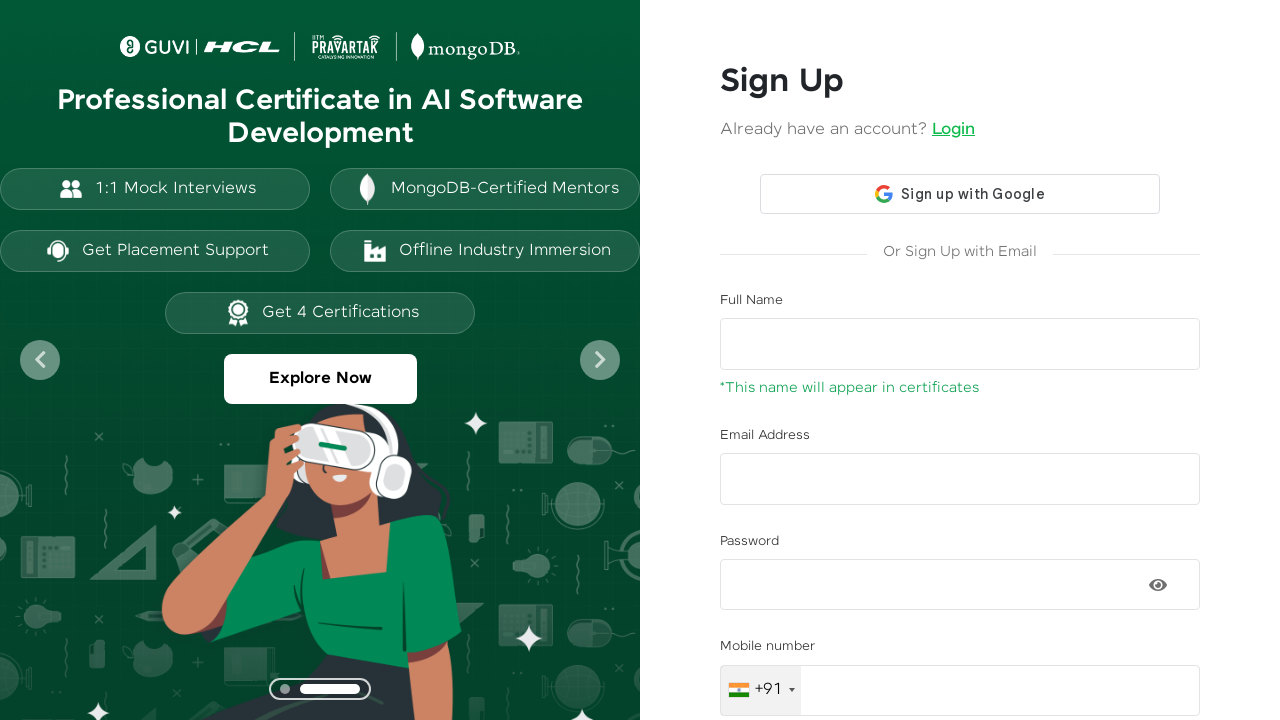

Waited for email input element using ID locator (#email)
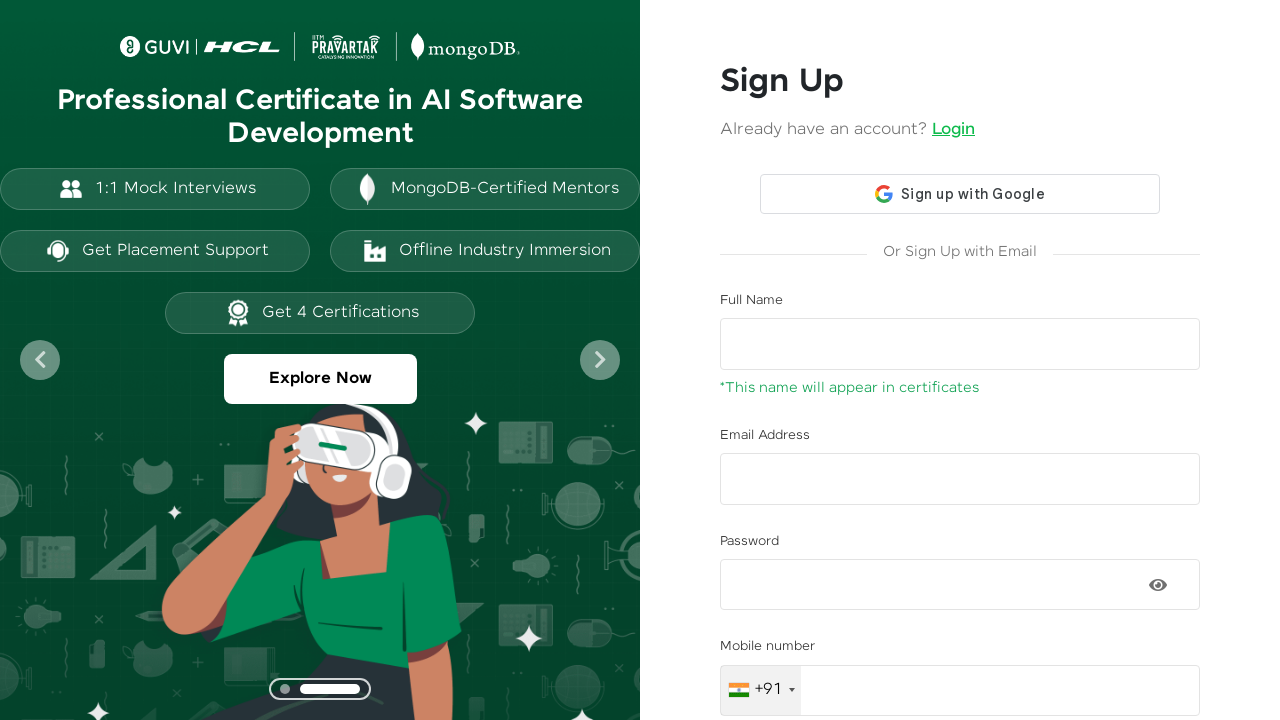

Waited for form control element using class name locator (.form-control)
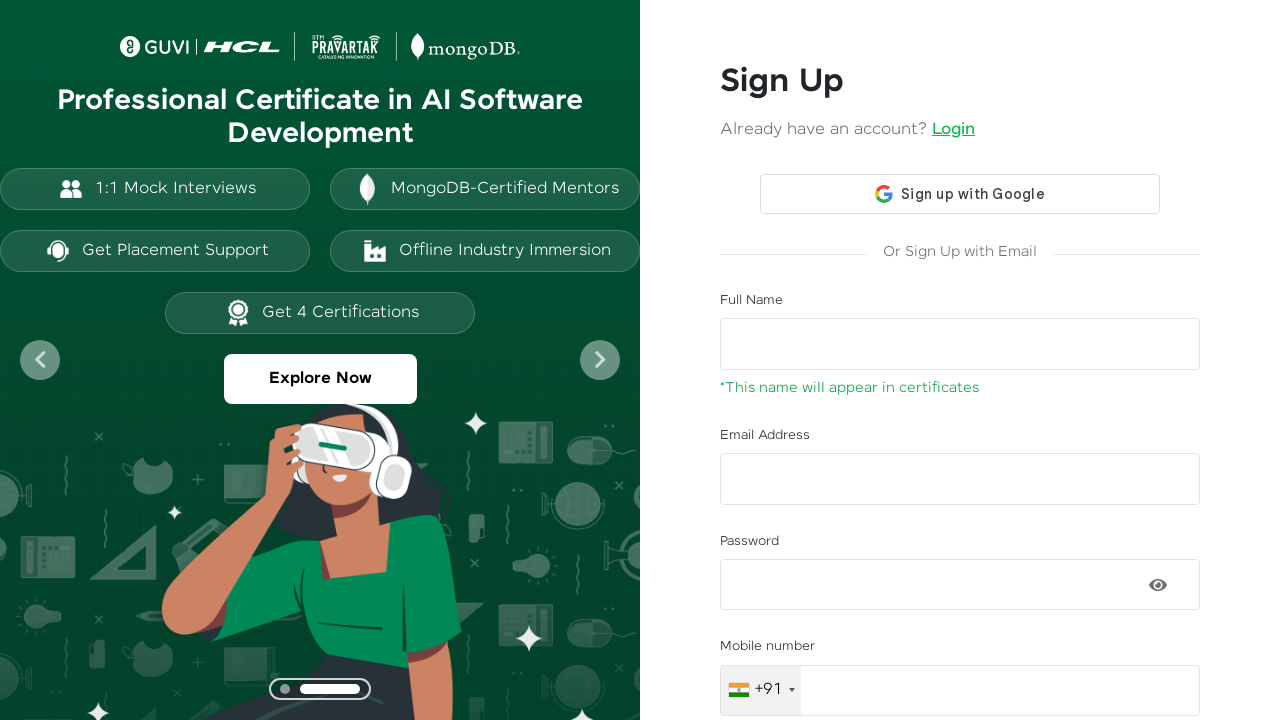

Waited for input element using tag name locator
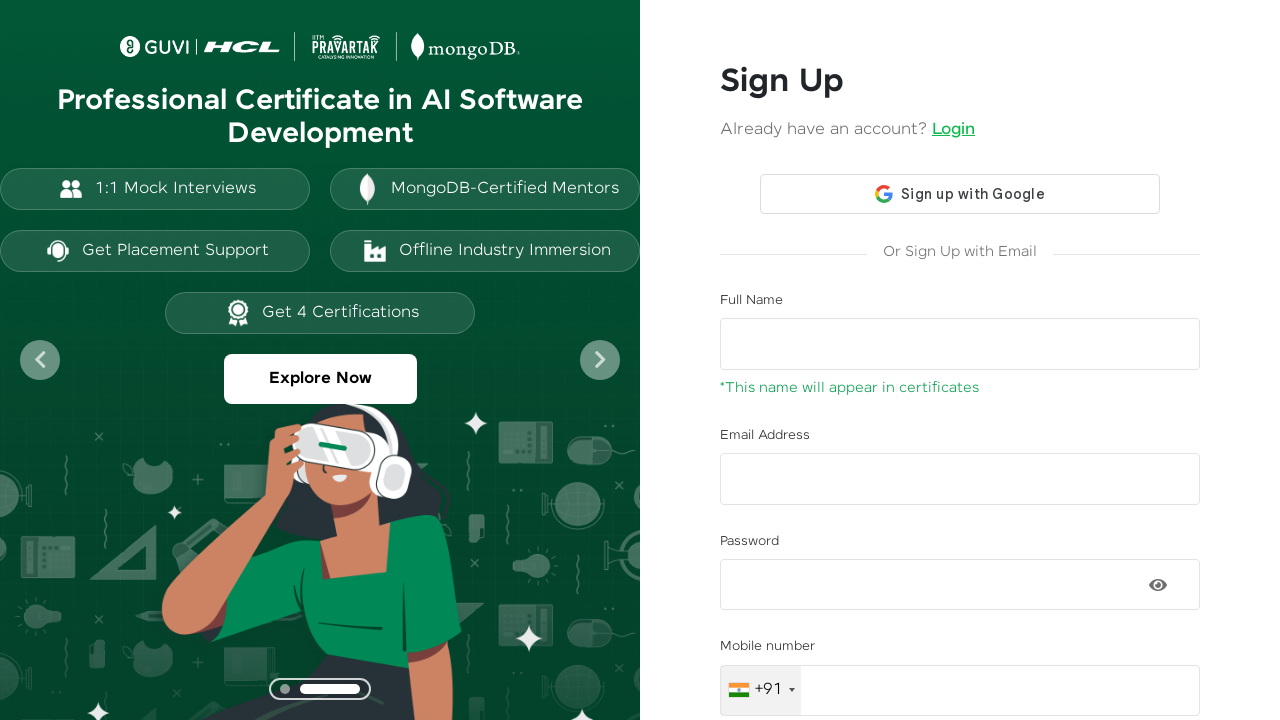

Waited for email input element using CSS selector (input[type='email'])
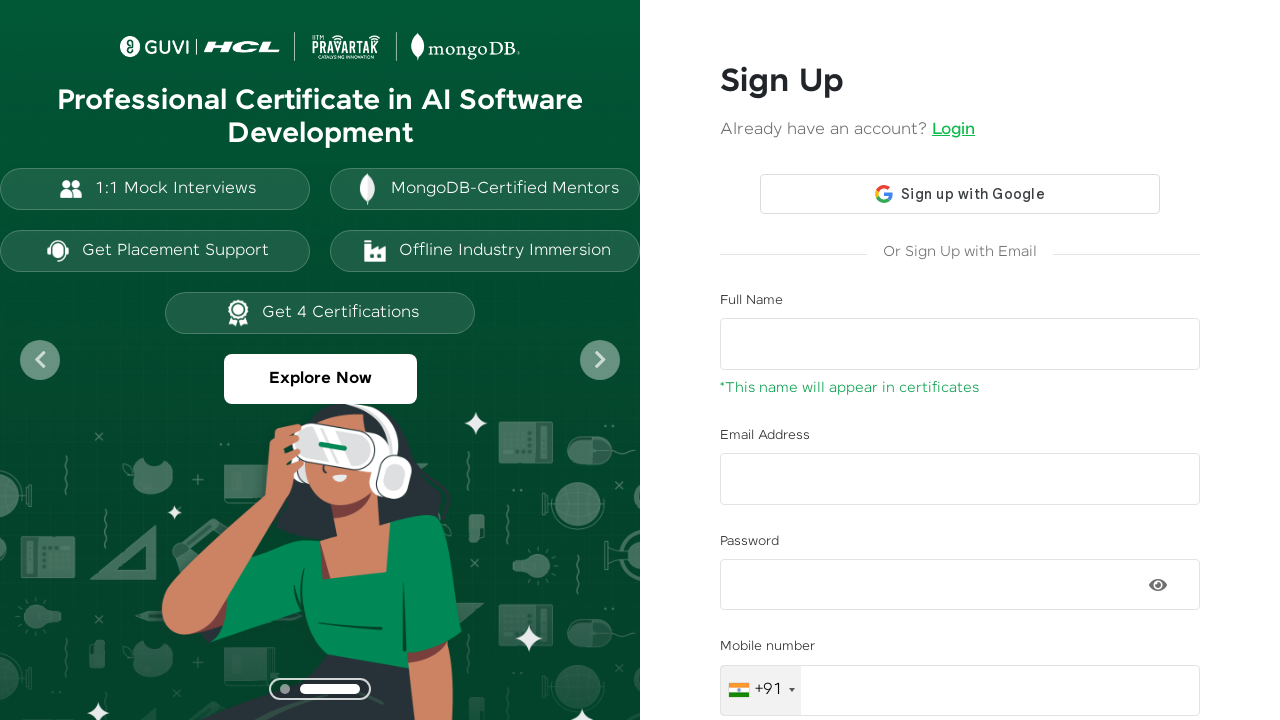

Waited for email input element using XPath locator (//input[@id='email'])
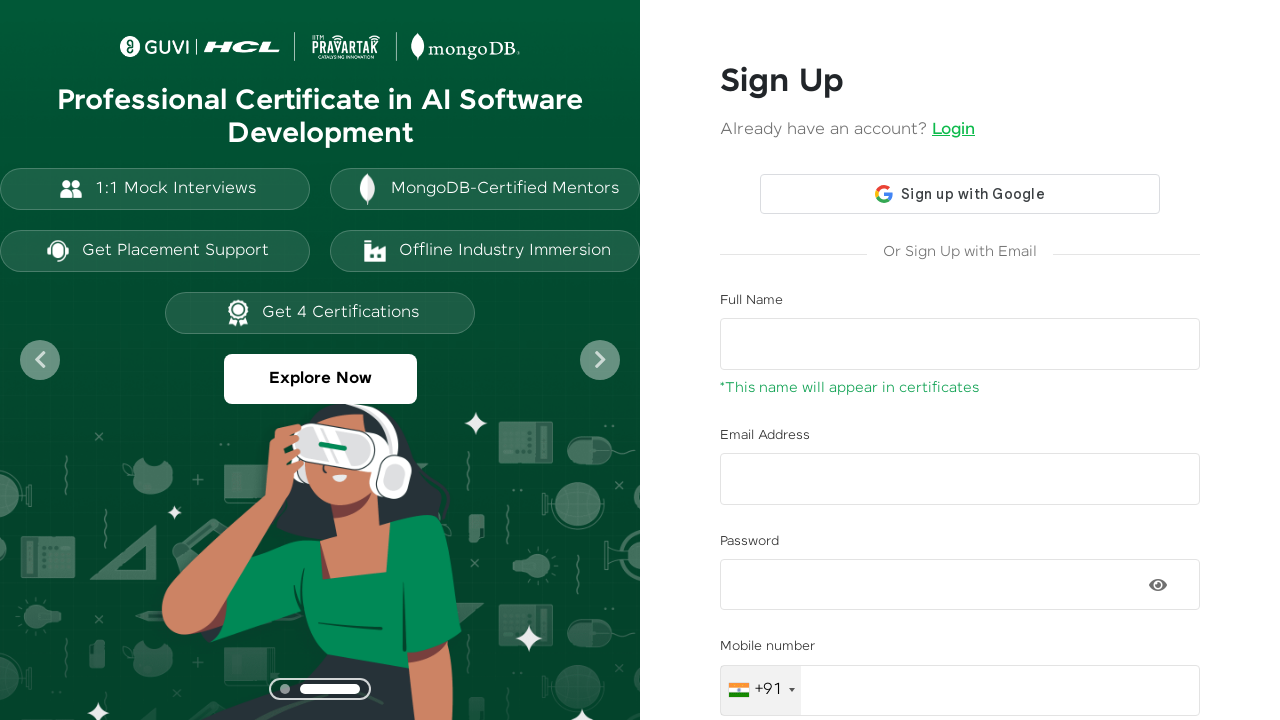

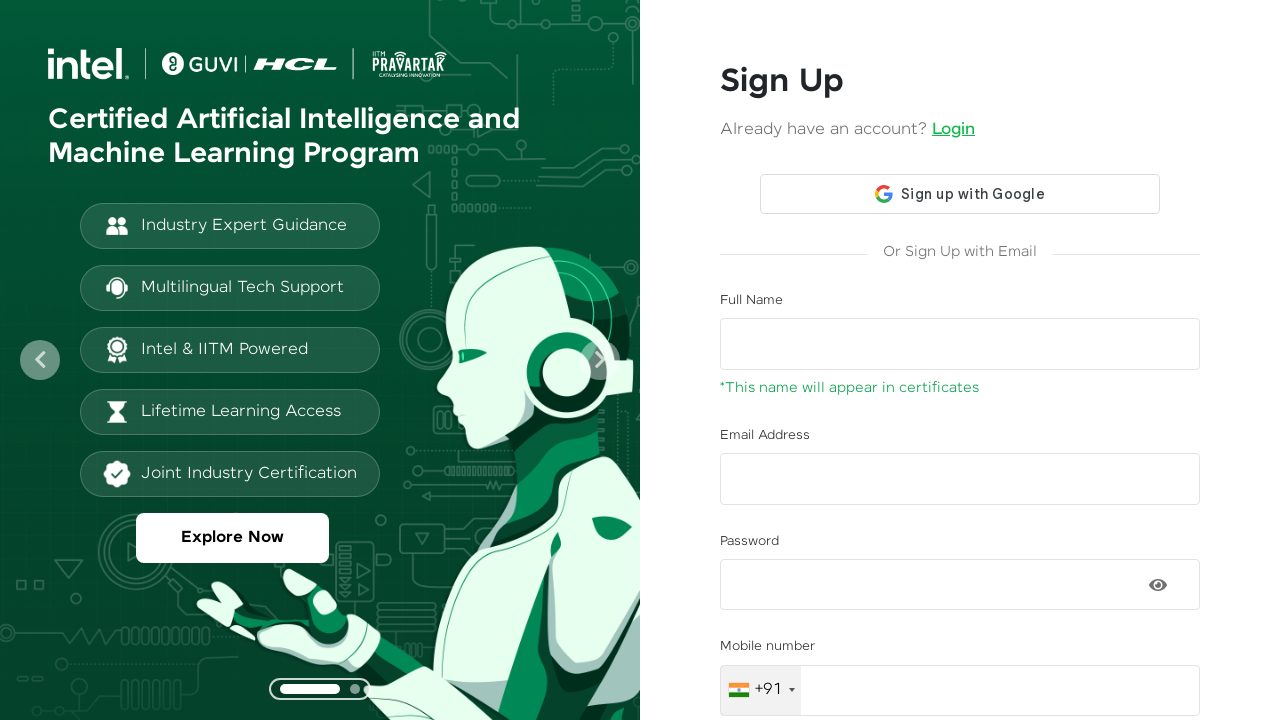